Tests drag and drop functionality on jQuery UI's droppable demo page by dragging an element and dropping it onto a target element.

Starting URL: http://jqueryui.com/resources/demos/droppable/default.html

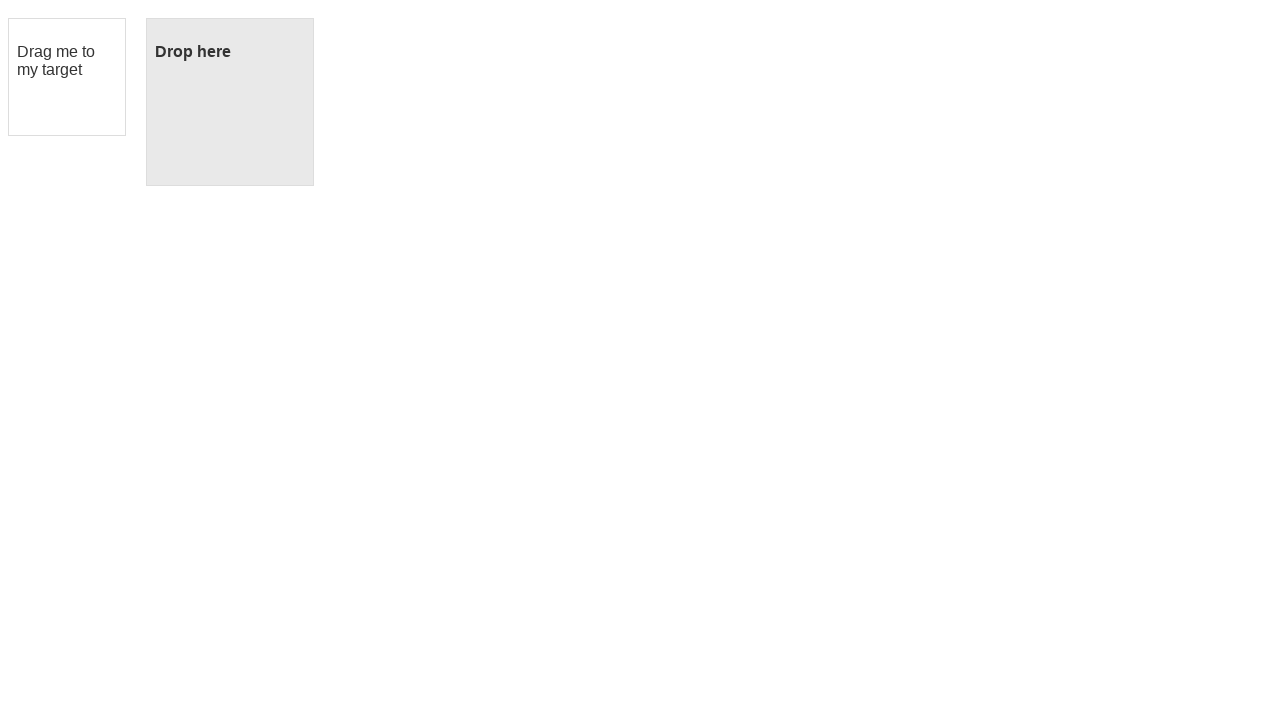

Located the draggable source element with id 'draggable'
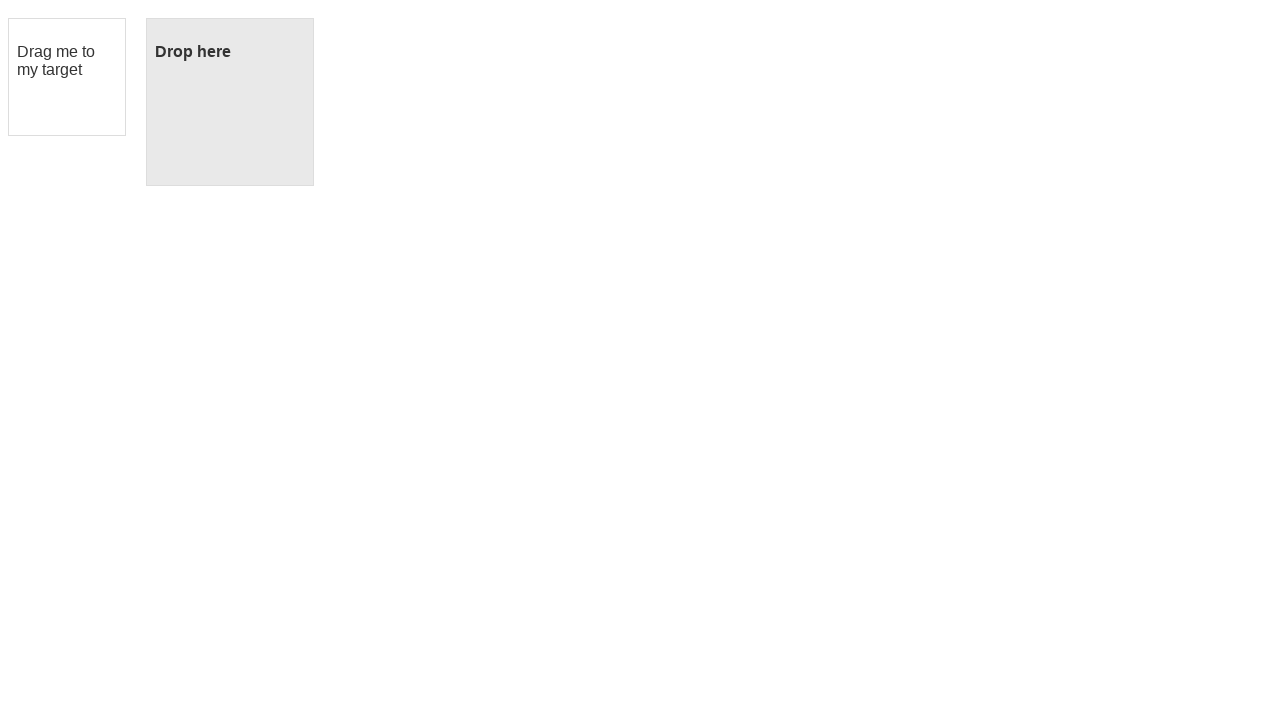

Located the droppable target element with id 'droppable'
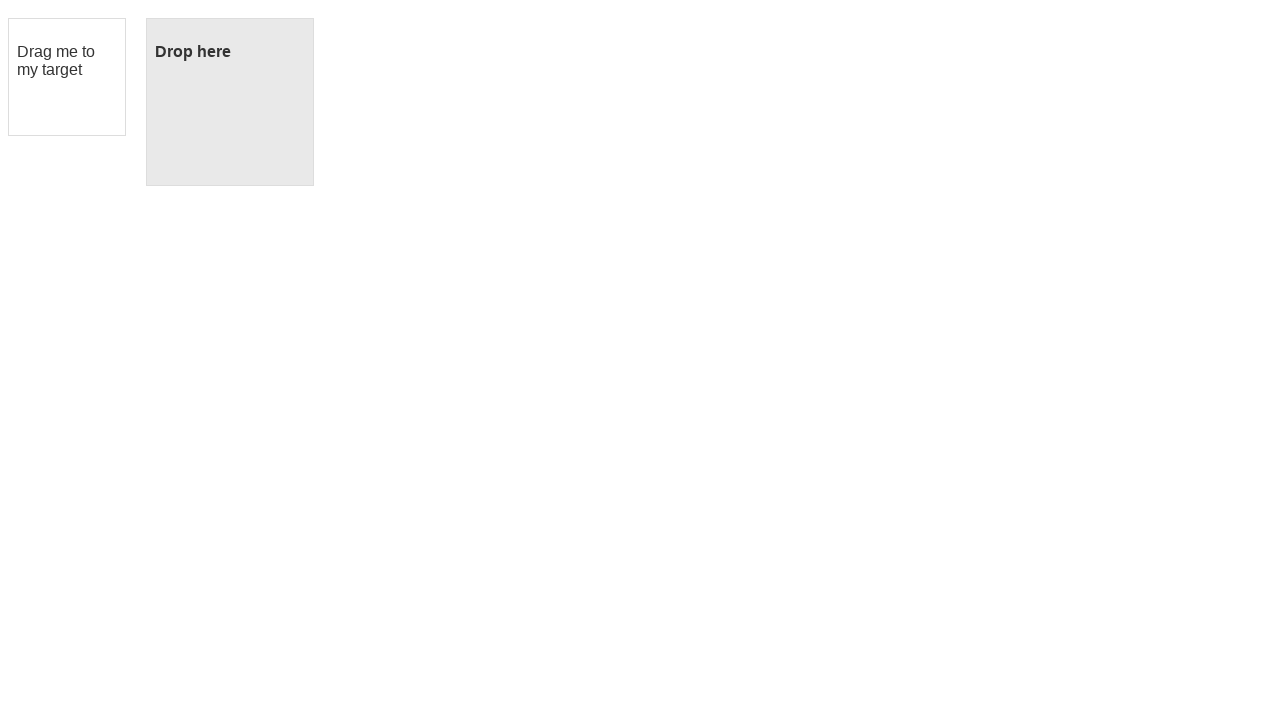

Dragged source element onto target element at (230, 102)
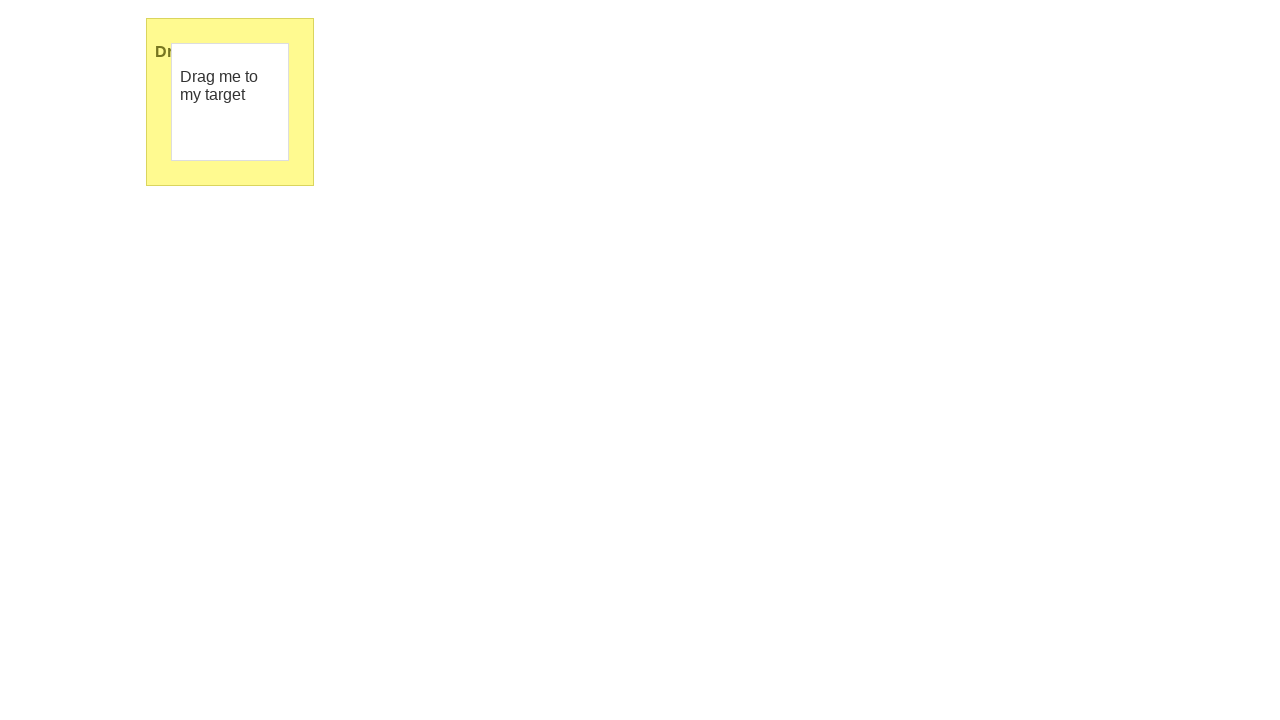

Waited 1 second to observe drag and drop result
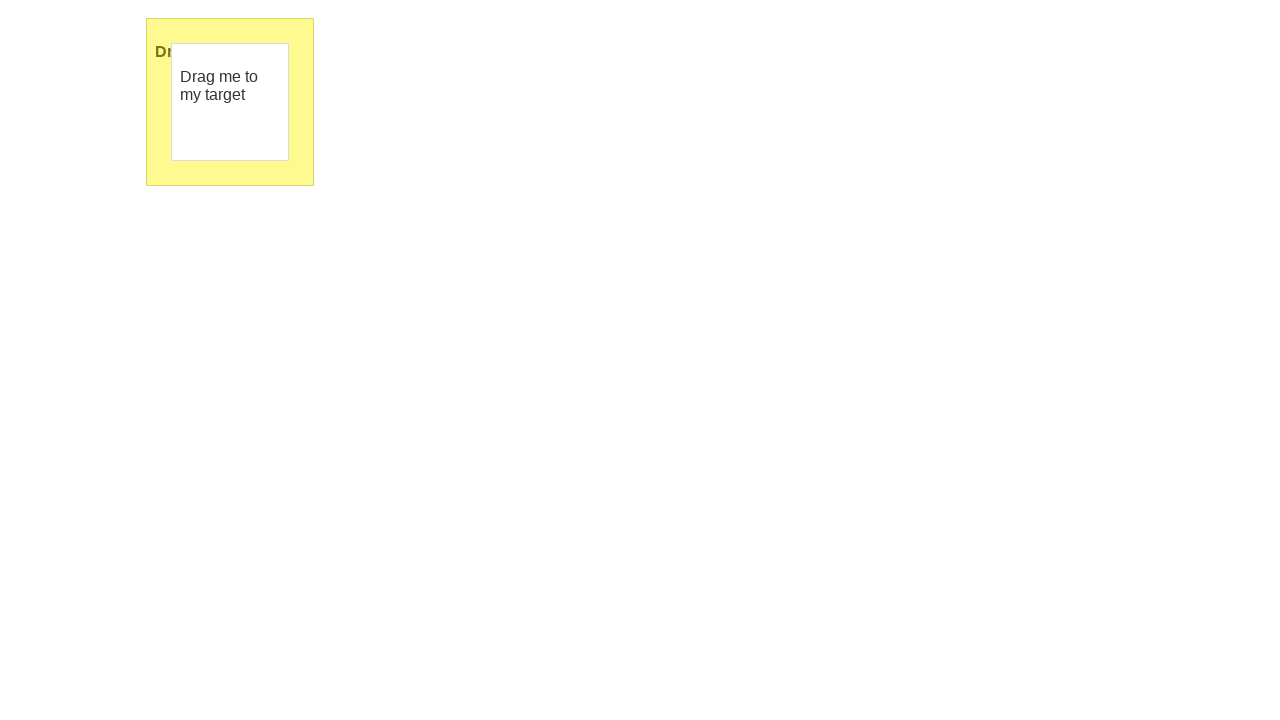

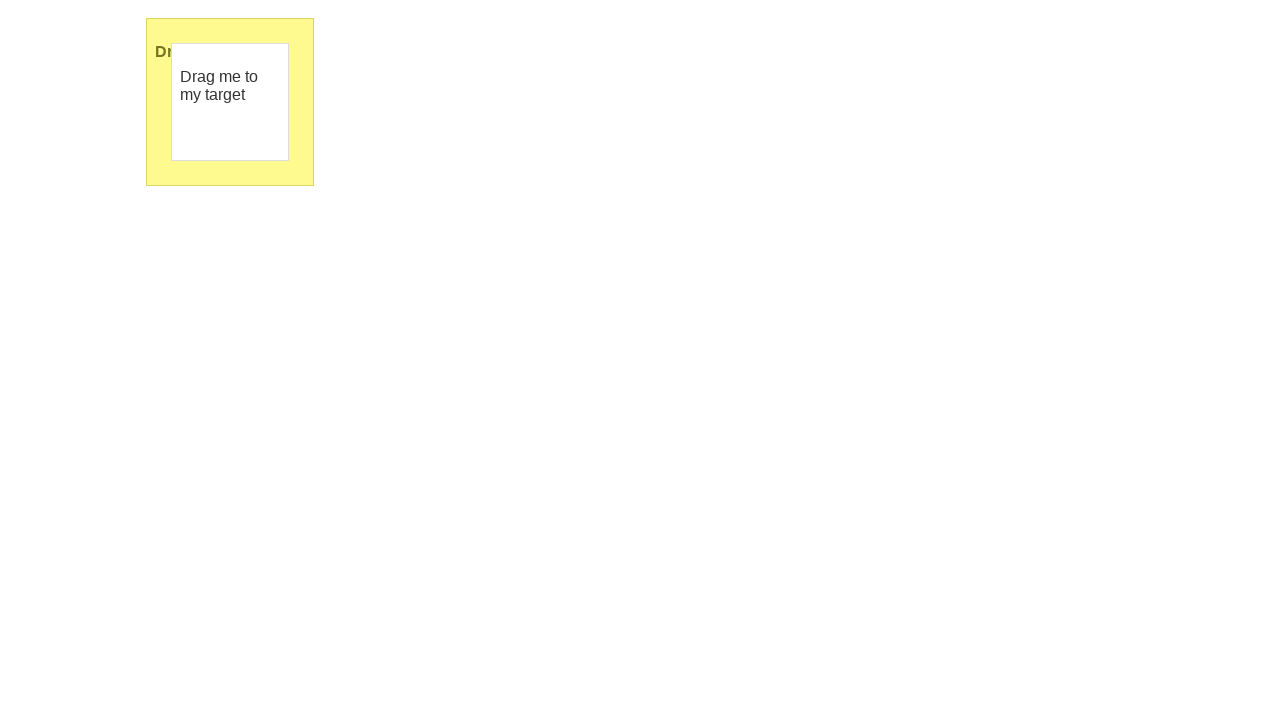